Fills out and submits a newsletter signup form with first name, last name, and email

Starting URL: http://secure-retreat-92358.herokuapp.com/

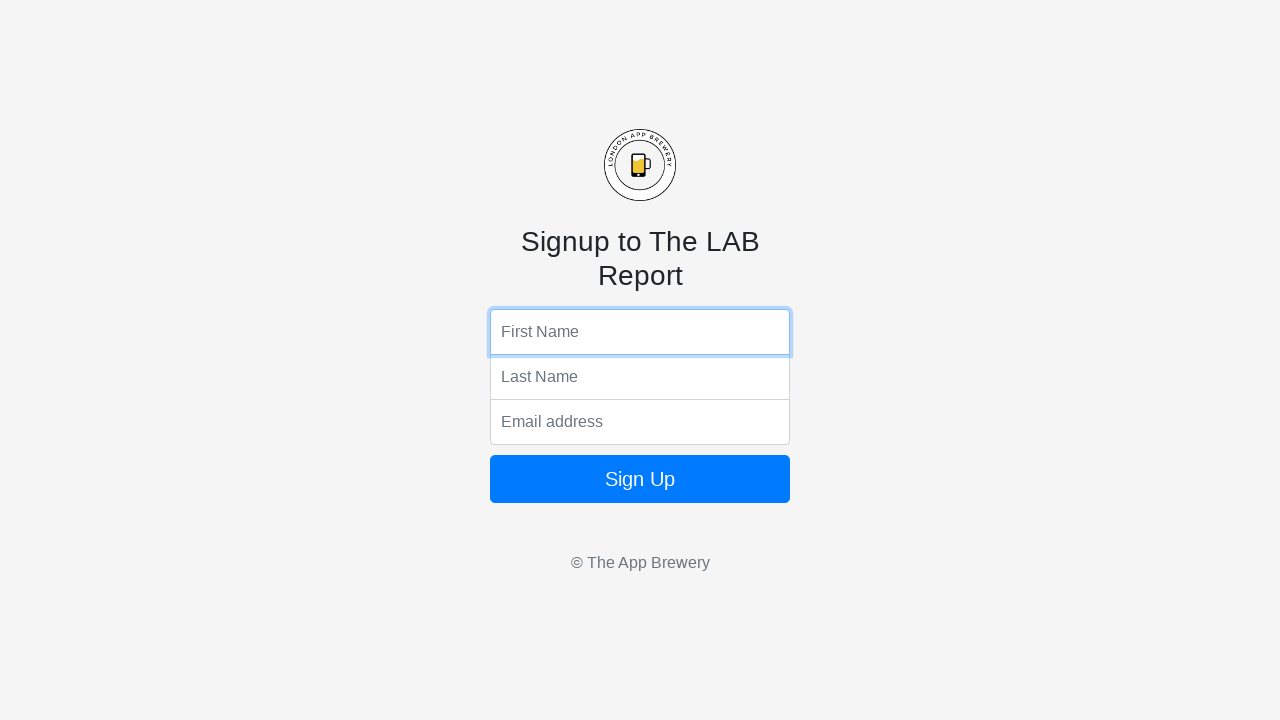

Filled first name field with 'Taylor' on input[name="fName"]
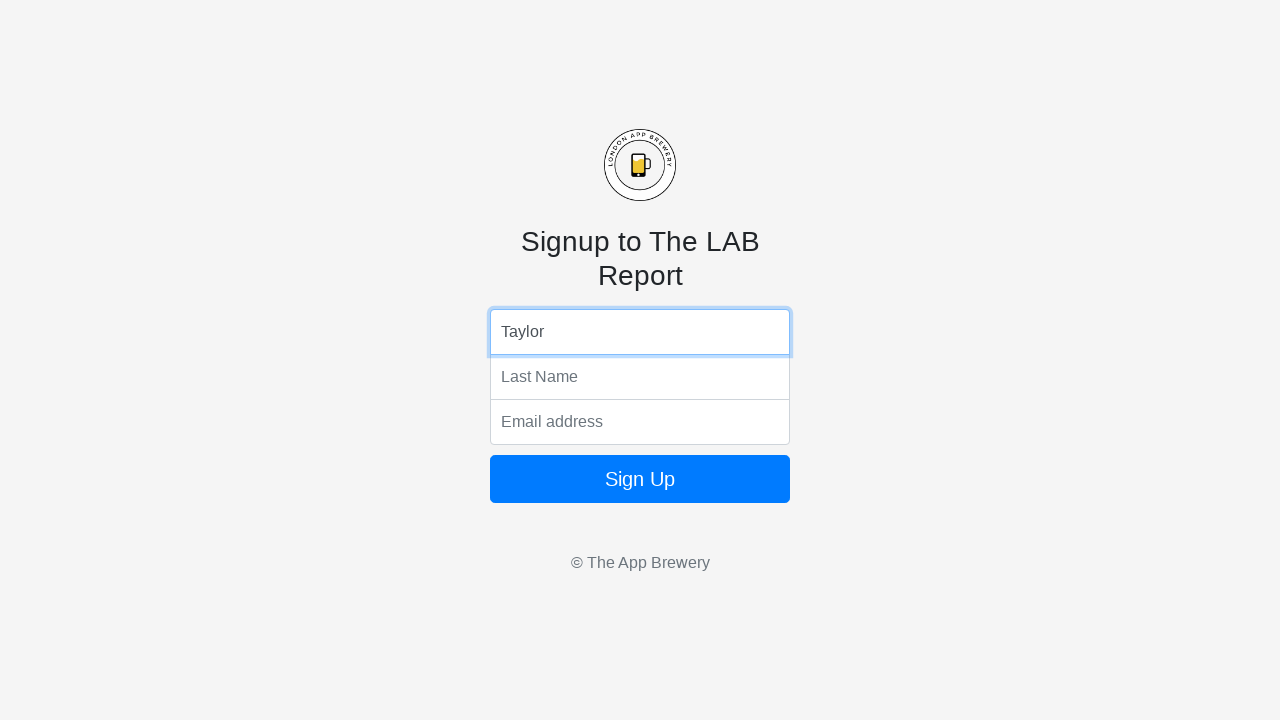

Filled last name field with 'Jenkins' on input[name="lName"]
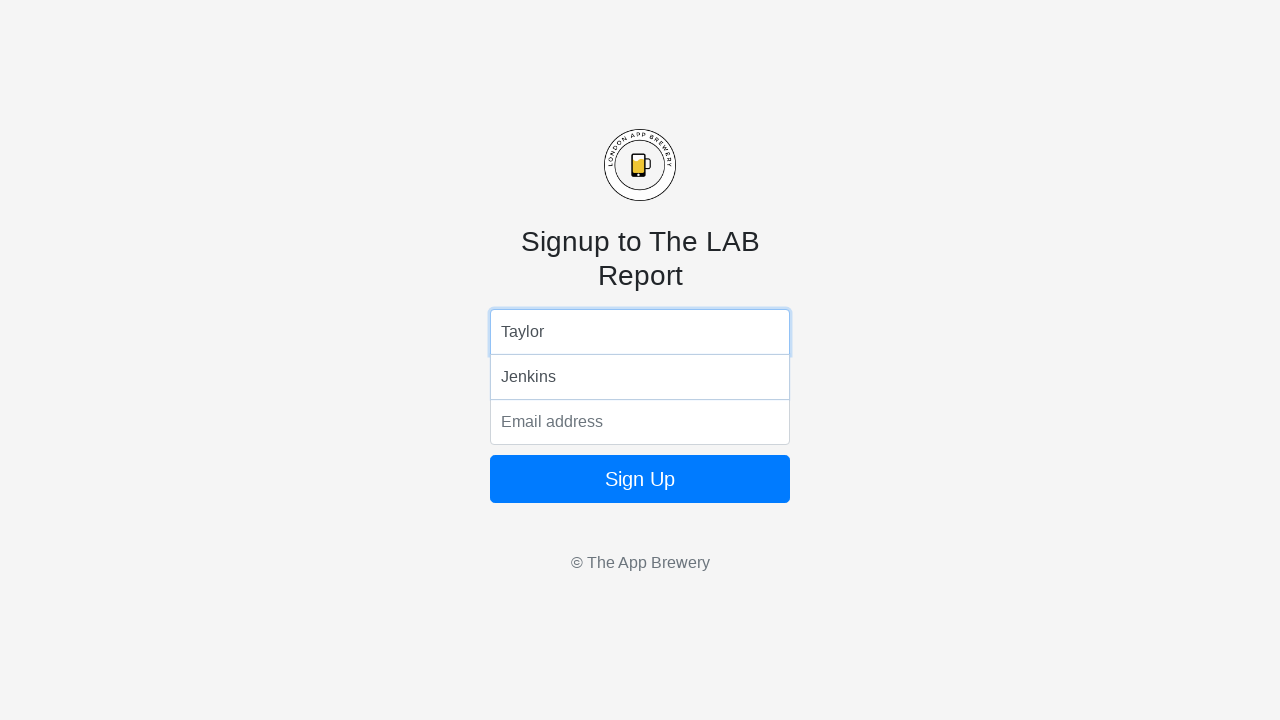

Filled email field with 'test@example.com' on input[name="email"]
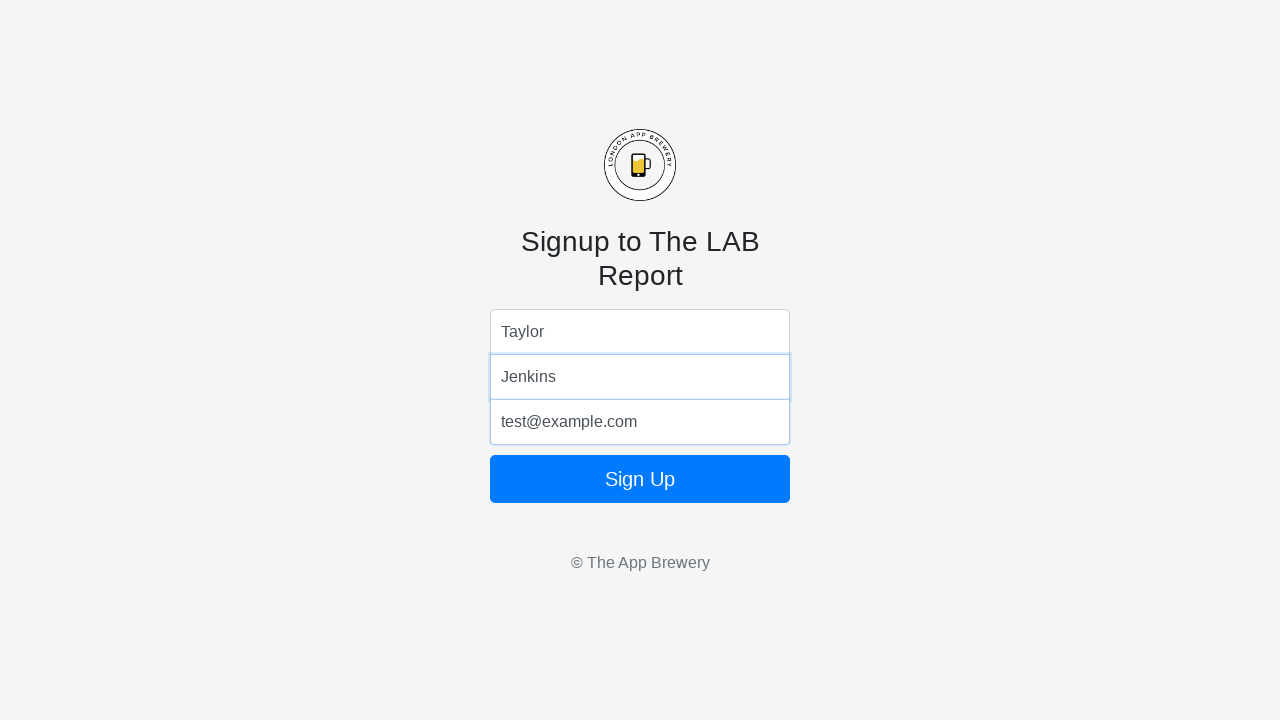

Clicked sign up button to submit newsletter form at (640, 479) on button
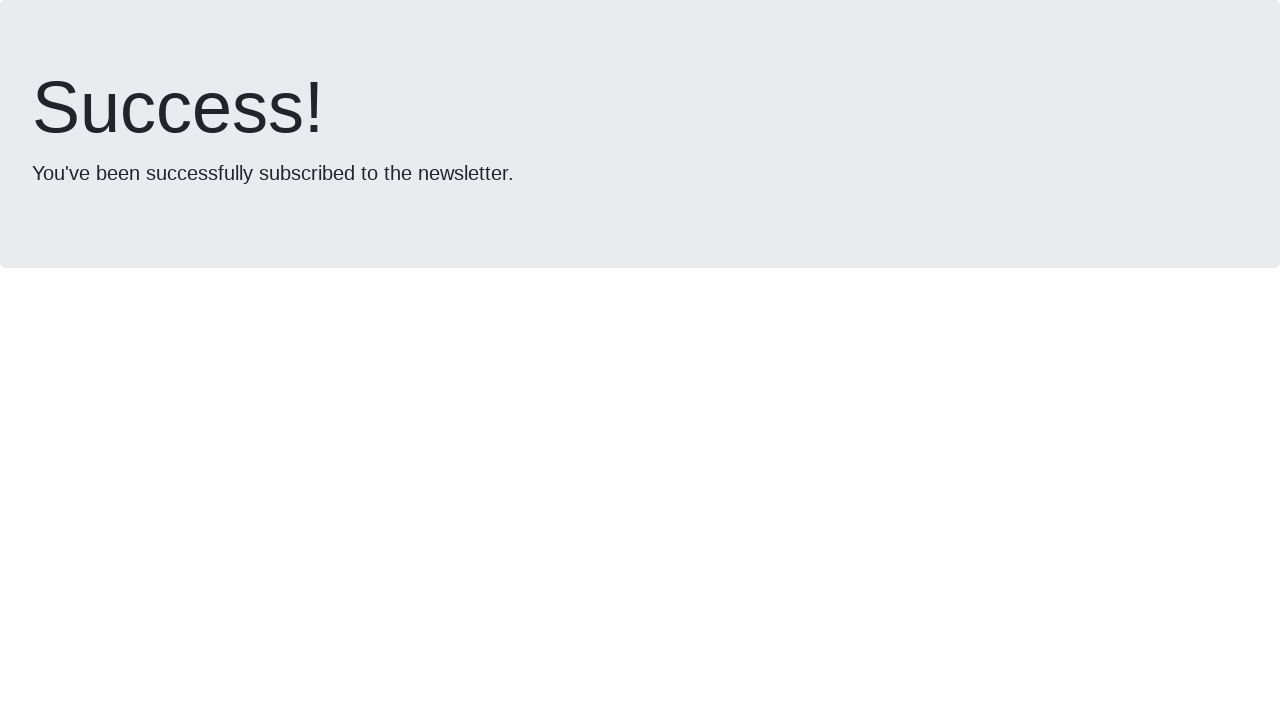

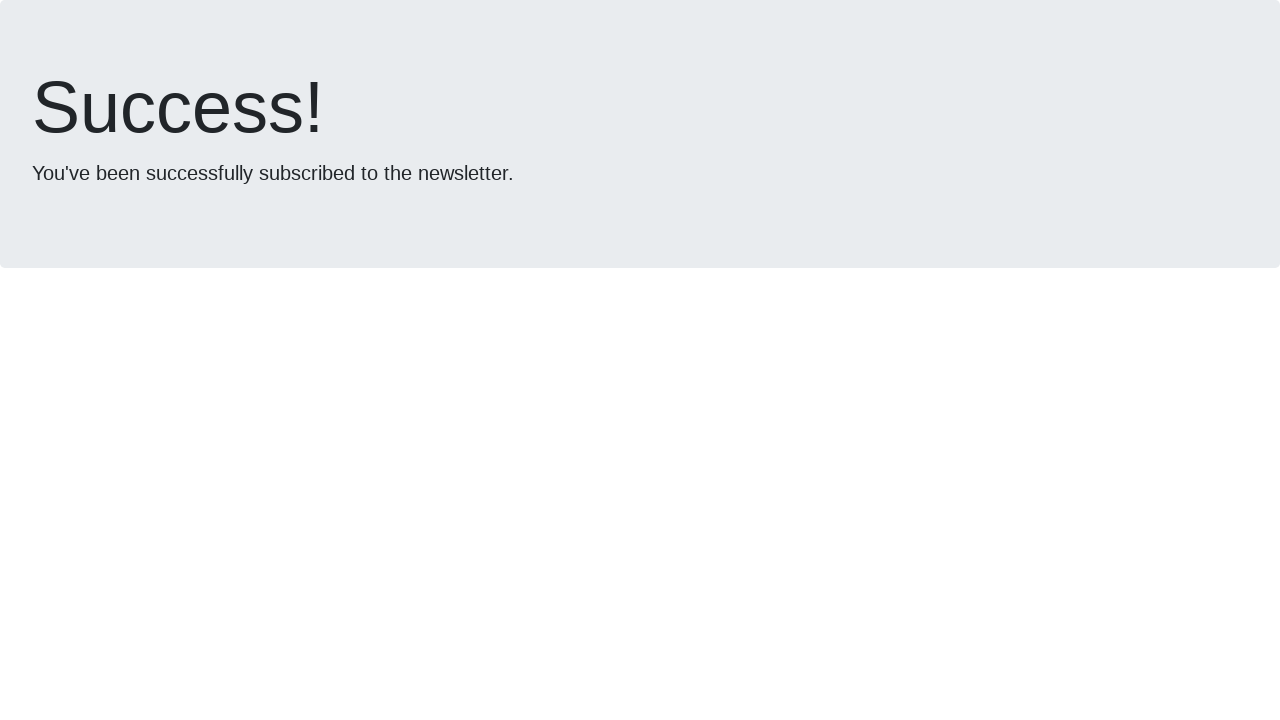